Fills out a text box form with name, email, and address fields, submits it, and verifies the output displays the entered information correctly

Starting URL: https://demoqa.com/text-box

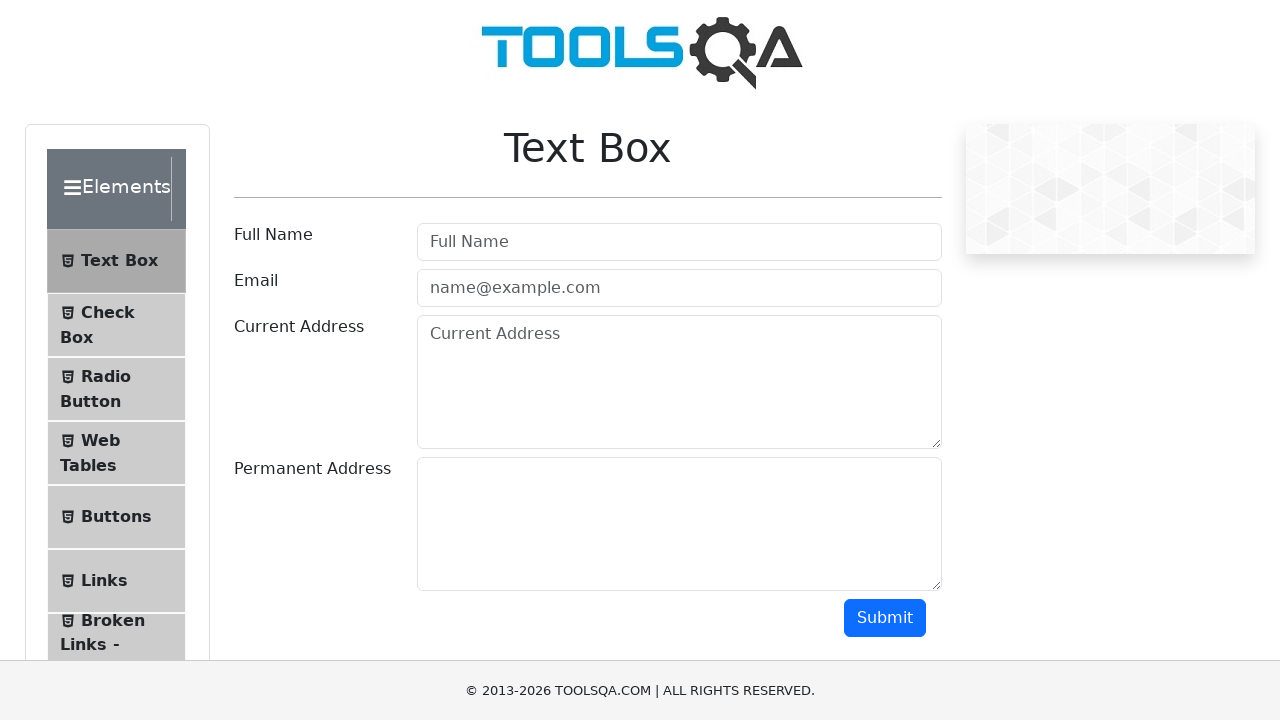

Filled Full Name field with 'Anu QA' on internal:attr=[placeholder="Full Name"i]
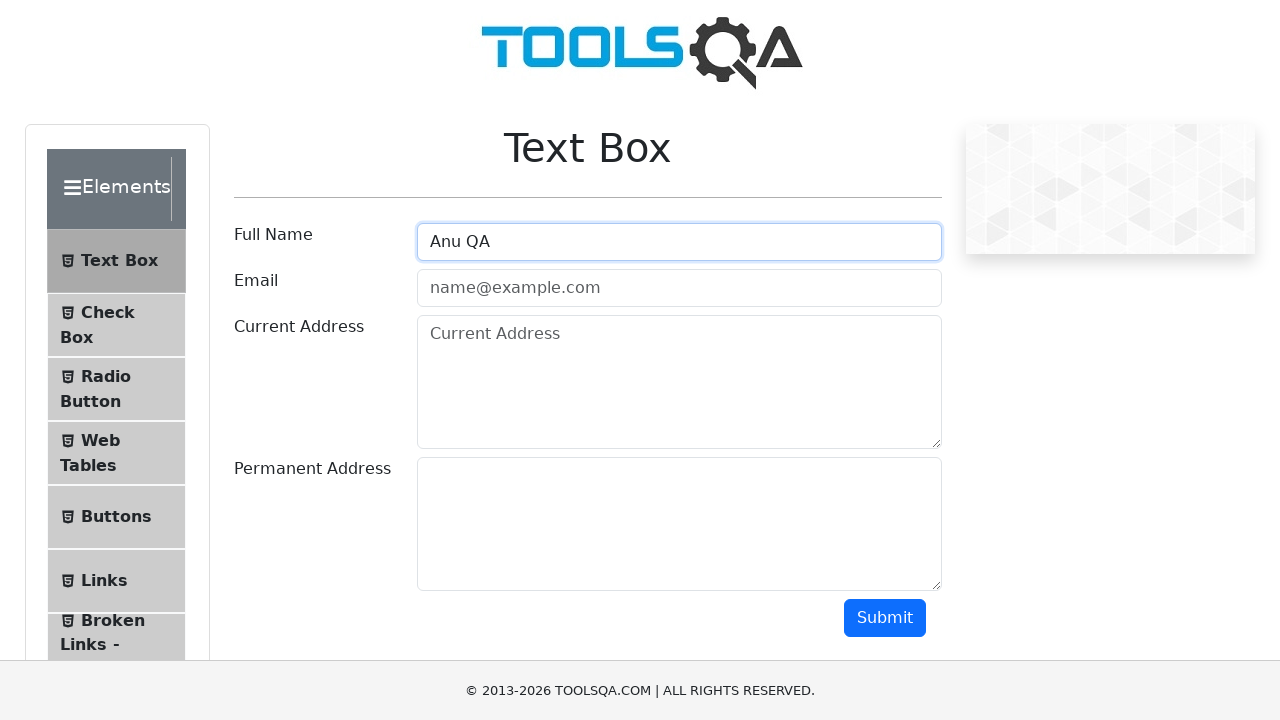

Filled Email field with 'anu@gmail.com' on internal:attr=[placeholder="name@example.com"i]
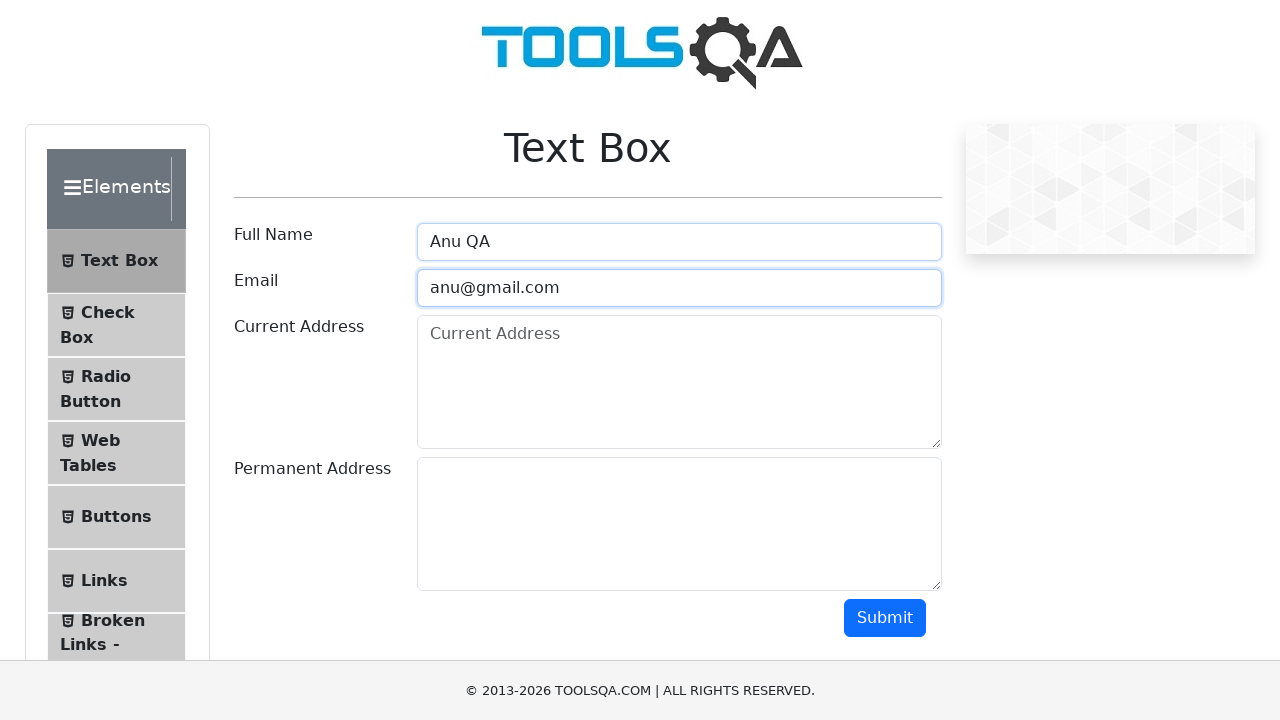

Filled Current Address field with '123 QA' on #currentAddress
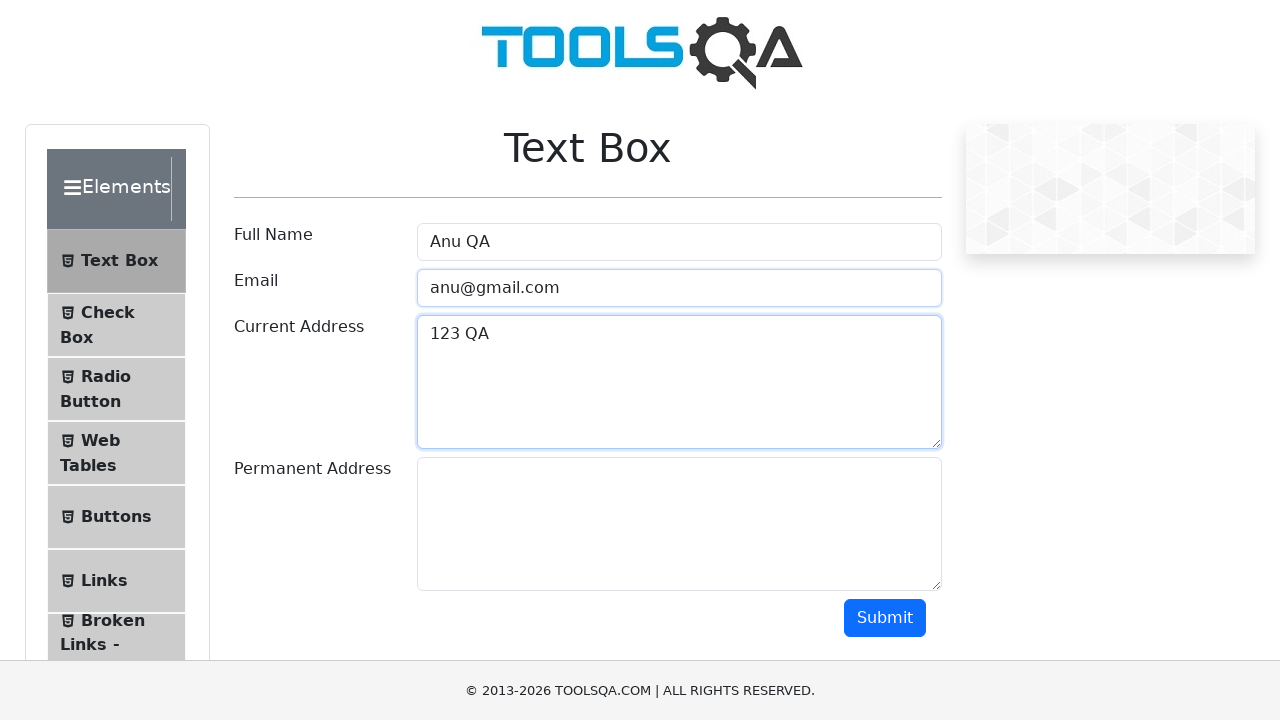

Filled Permanent Address field with '456 Testing Ave' on #permanentAddress
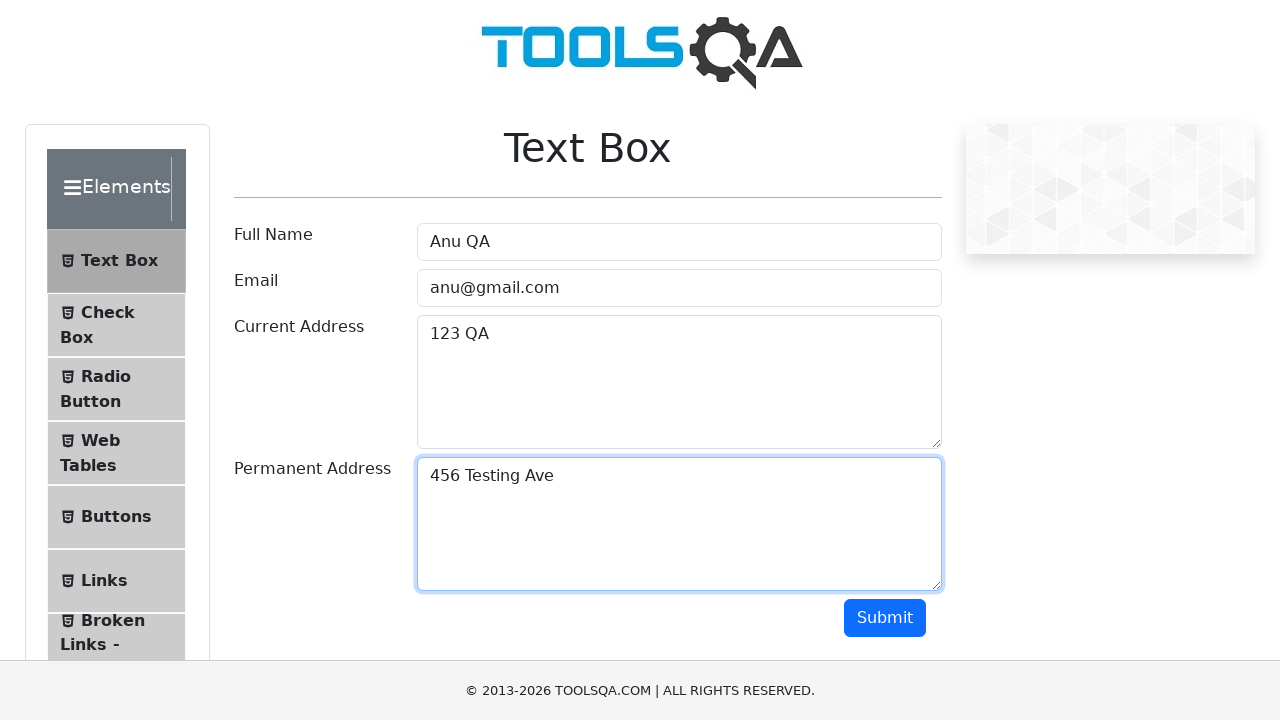

Clicked Submit button to submit form at (885, 618) on internal:role=button[name="Submit"i]
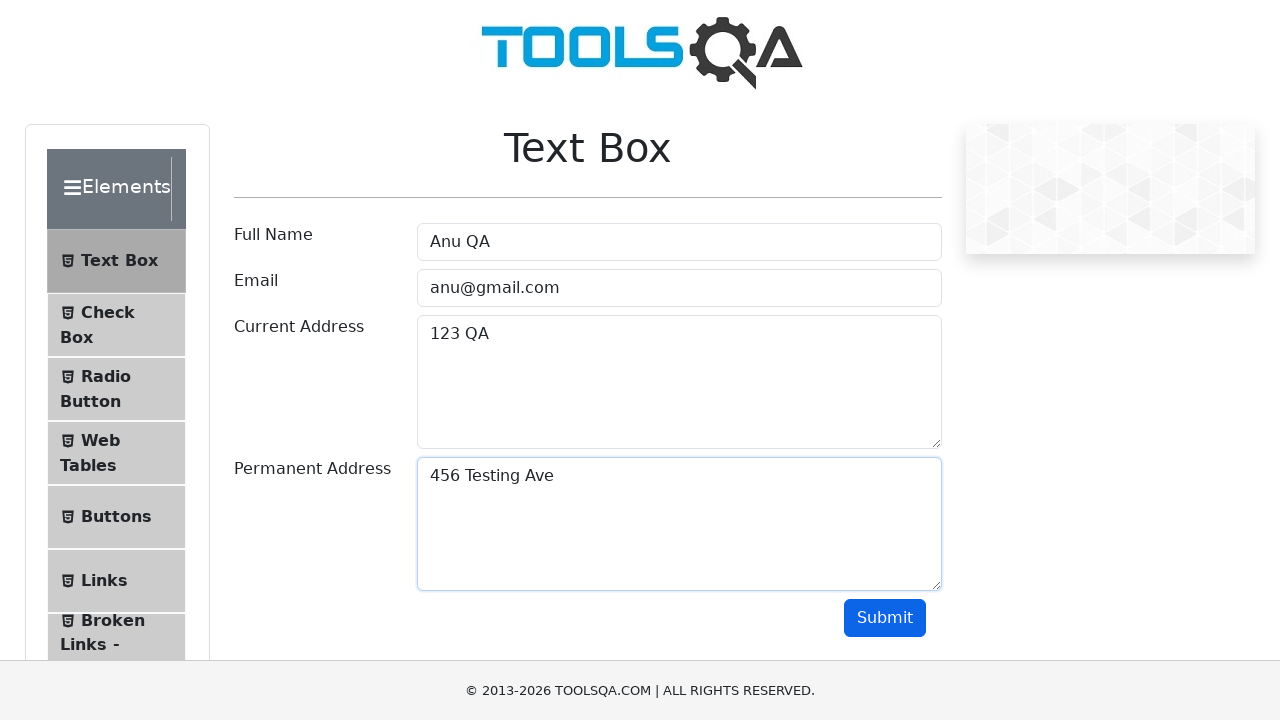

Waited 2 seconds for form submission to process
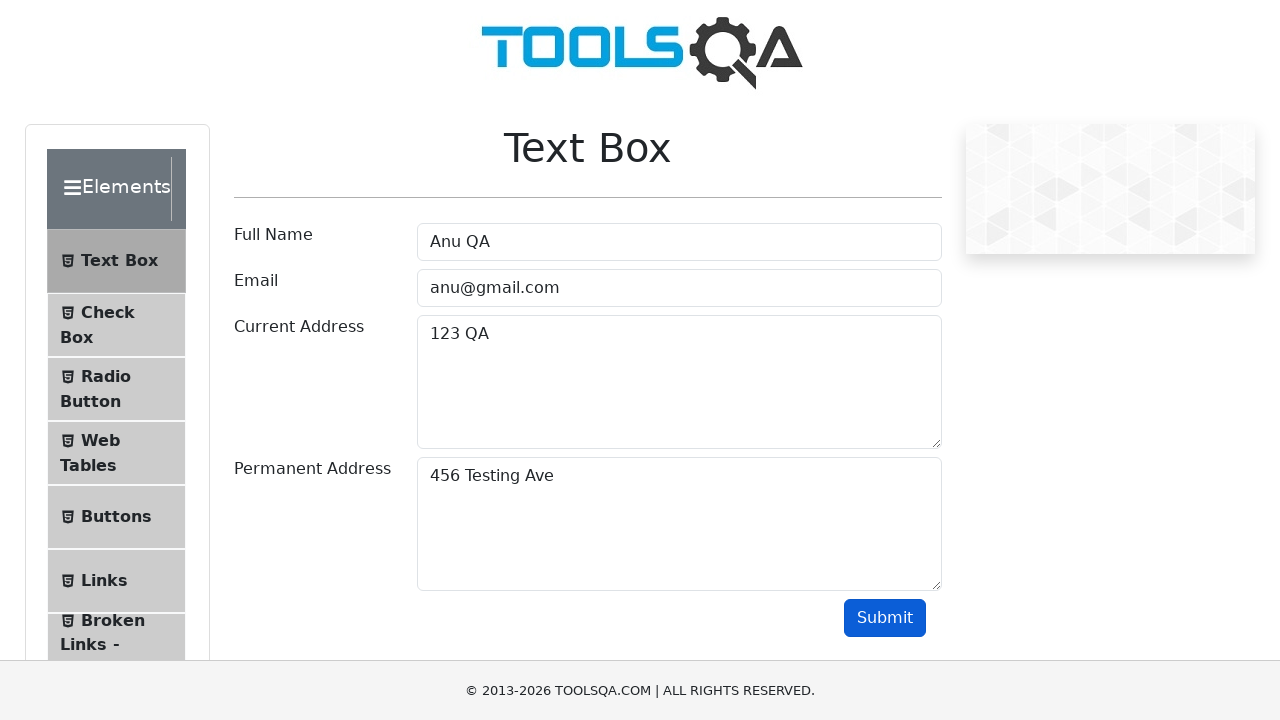

Verified name output displays 'Name:Anu QA'
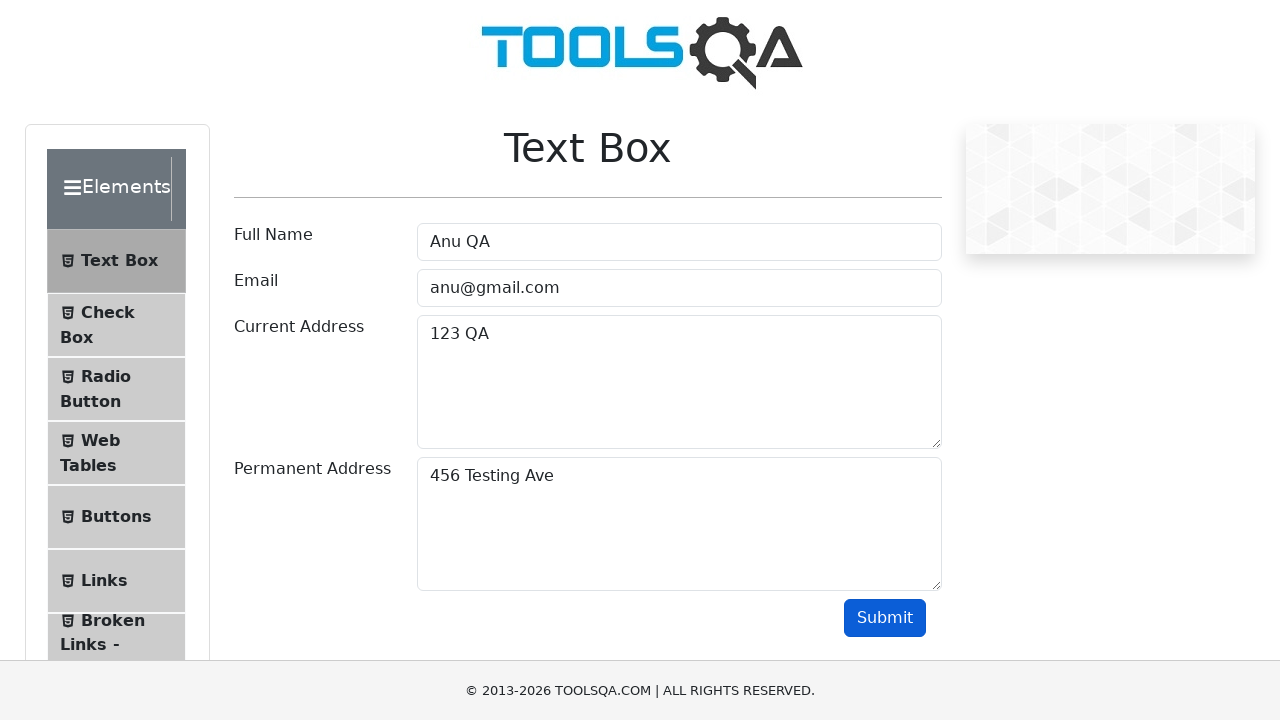

Verified email output displays 'Email:anu@gmail.com'
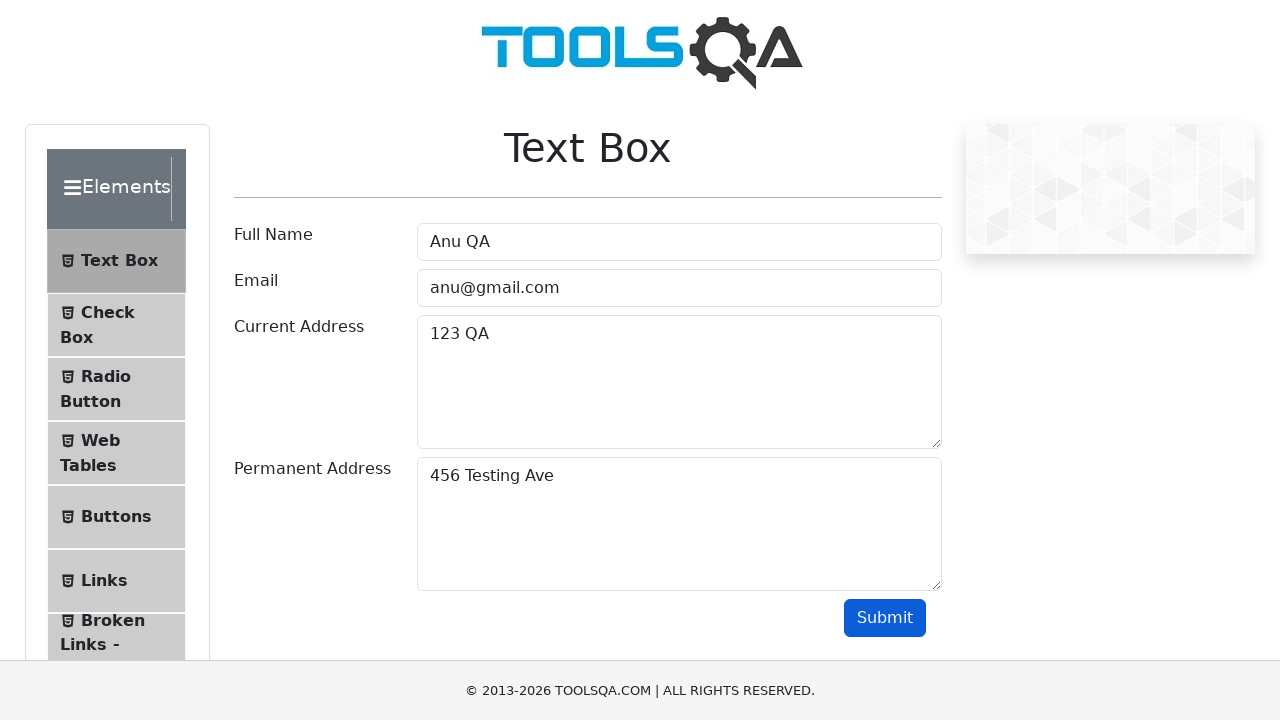

Verified current address output contains 'Current Address :123 QA'
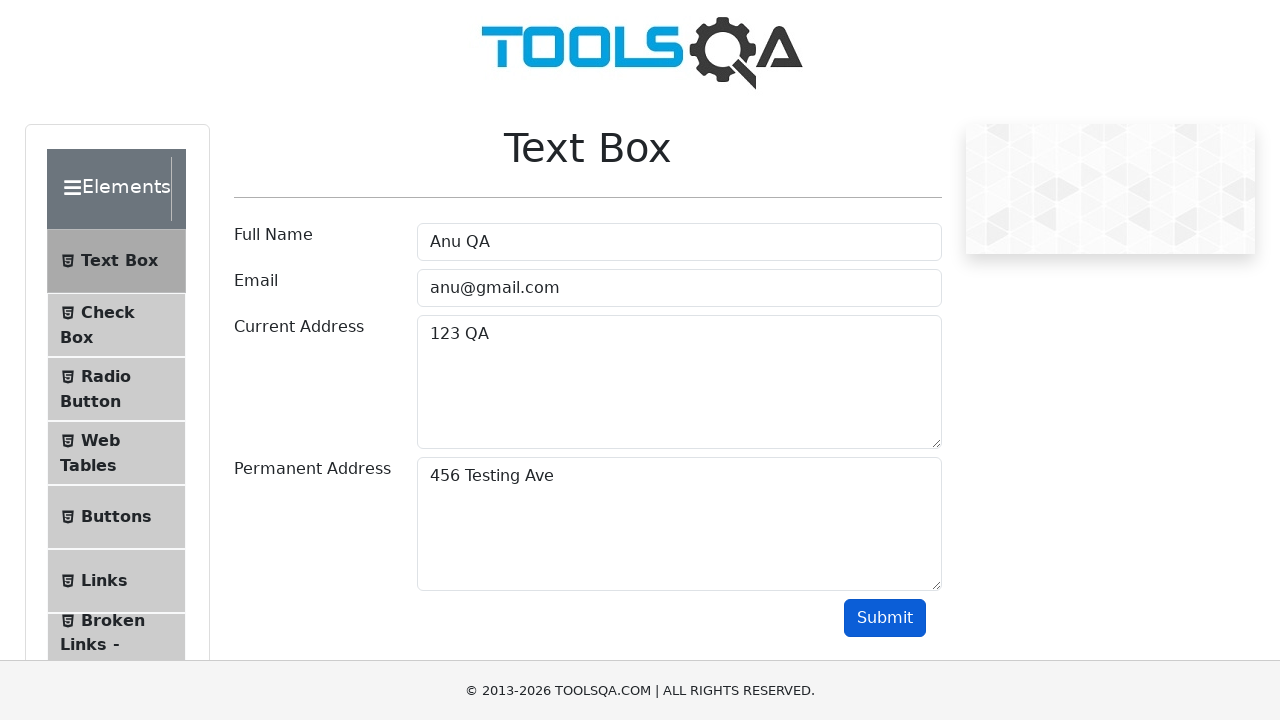

Verified permanent address output contains 'Permananet Address :456 Testing Ave'
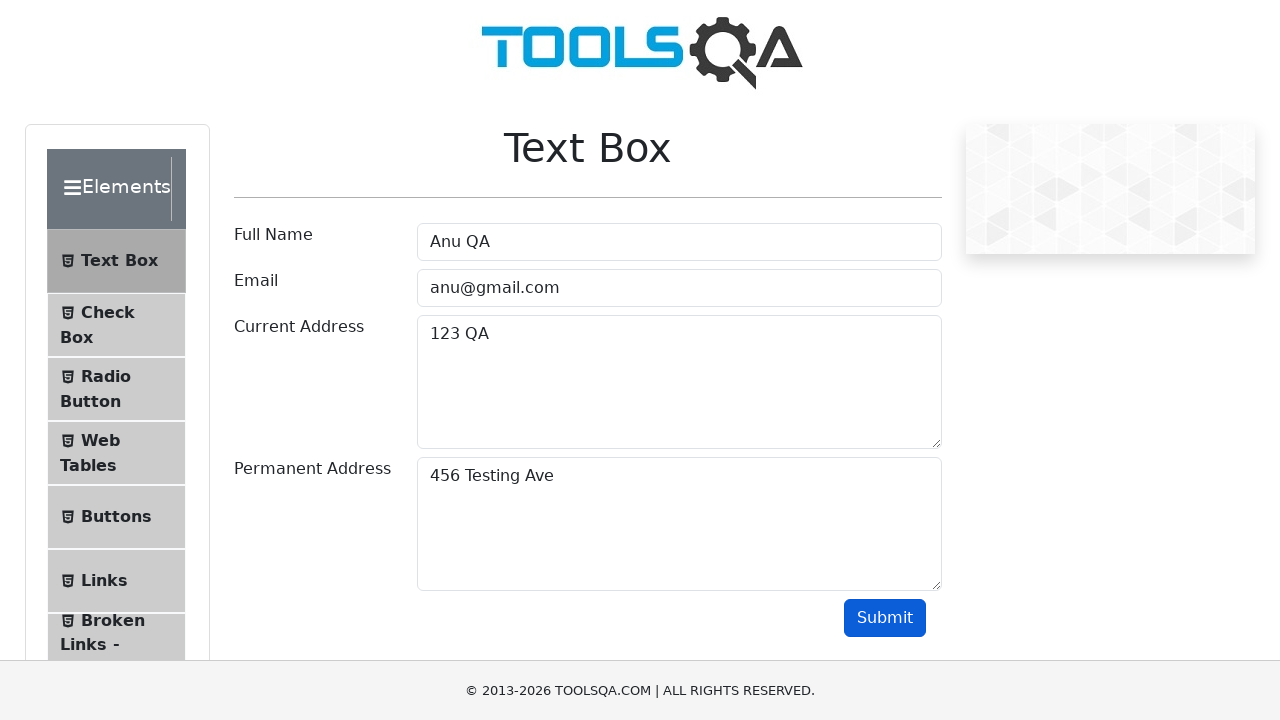

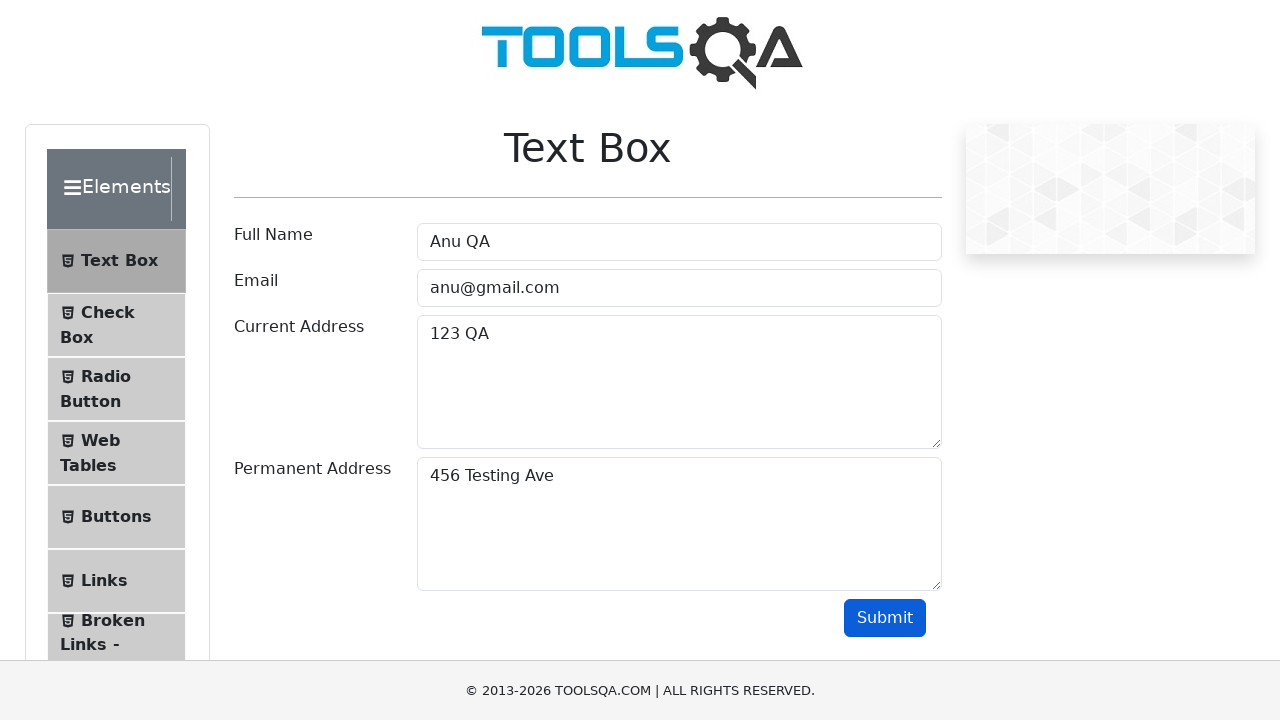